Tests dynamic loading by clicking the Start button and waiting for the loading indicator to disappear before verifying "Hello World!" is displayed

Starting URL: https://automationfc.github.io/dynamic-loading/

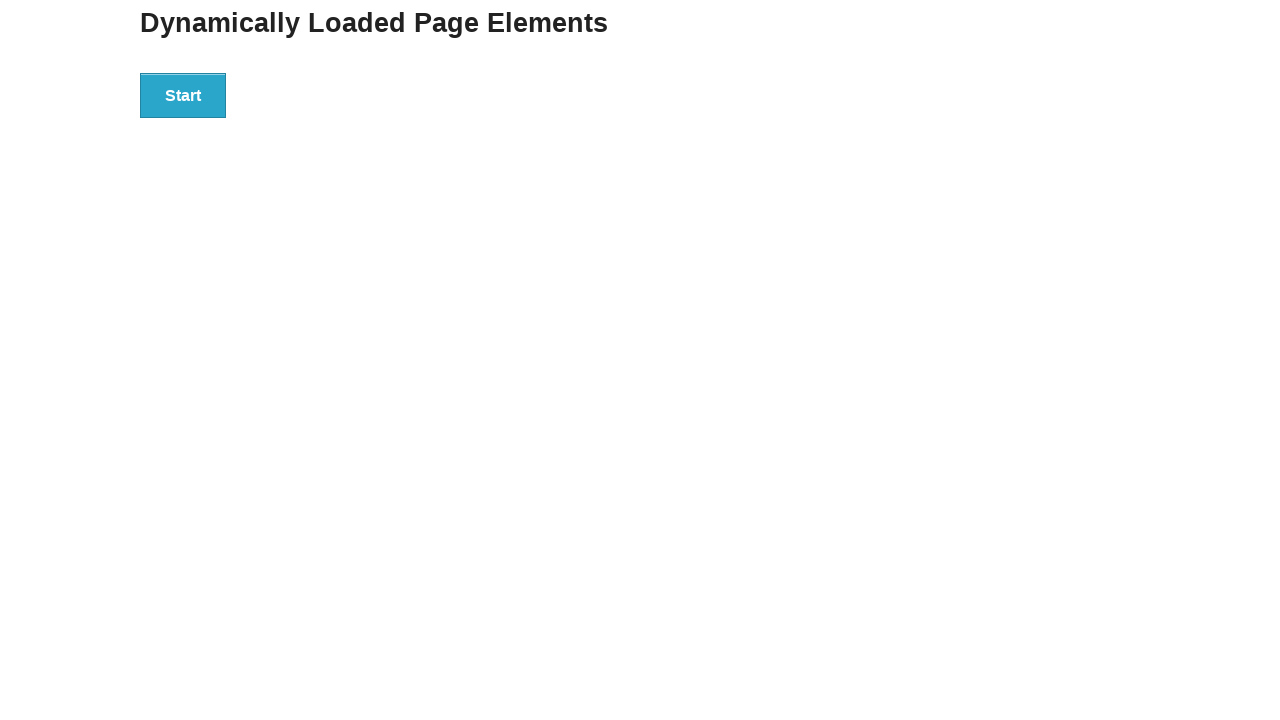

Navigated to dynamic loading test page
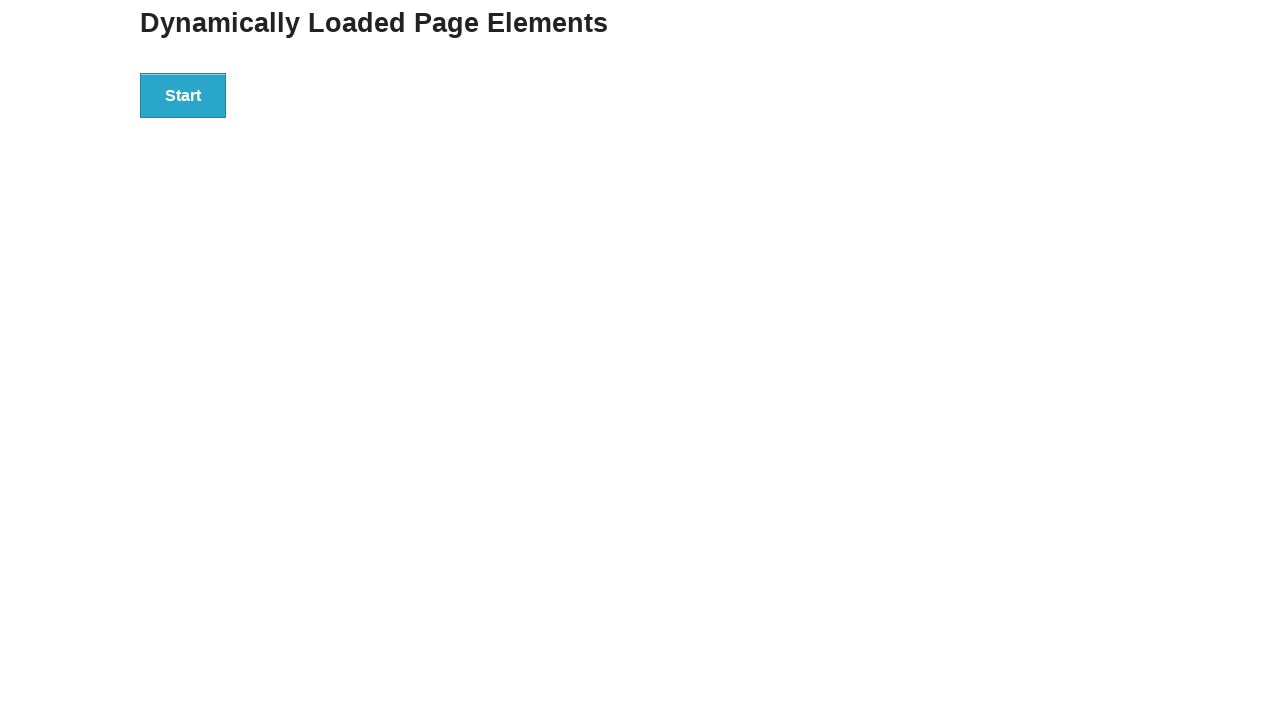

Clicked the Start button at (183, 95) on xpath=//*[text()='Start']
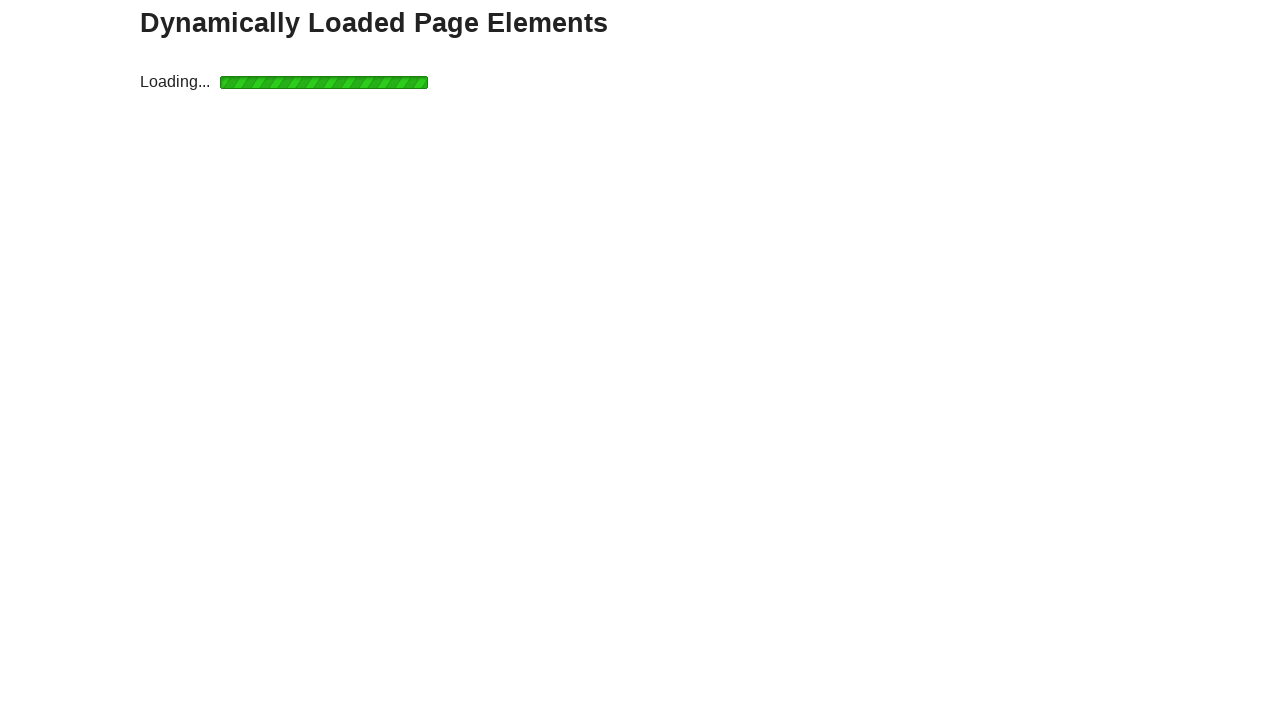

Loading indicator disappeared
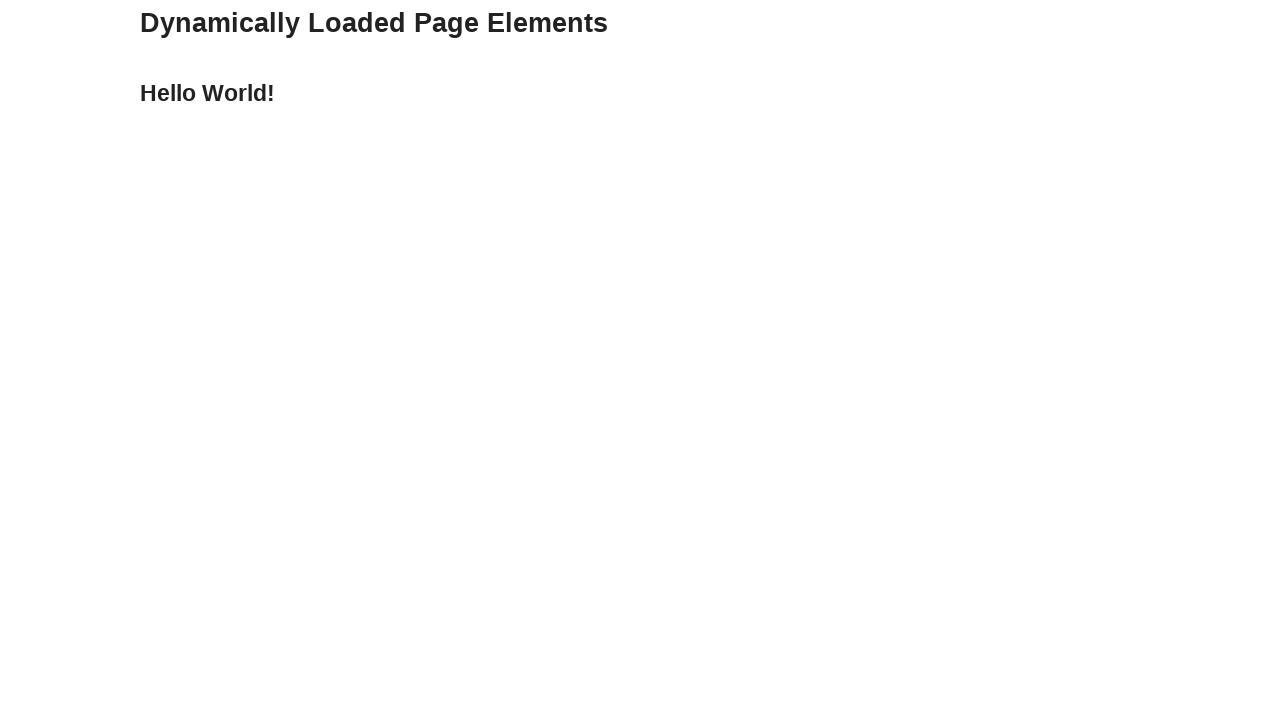

Verified 'Hello World!' text is visible
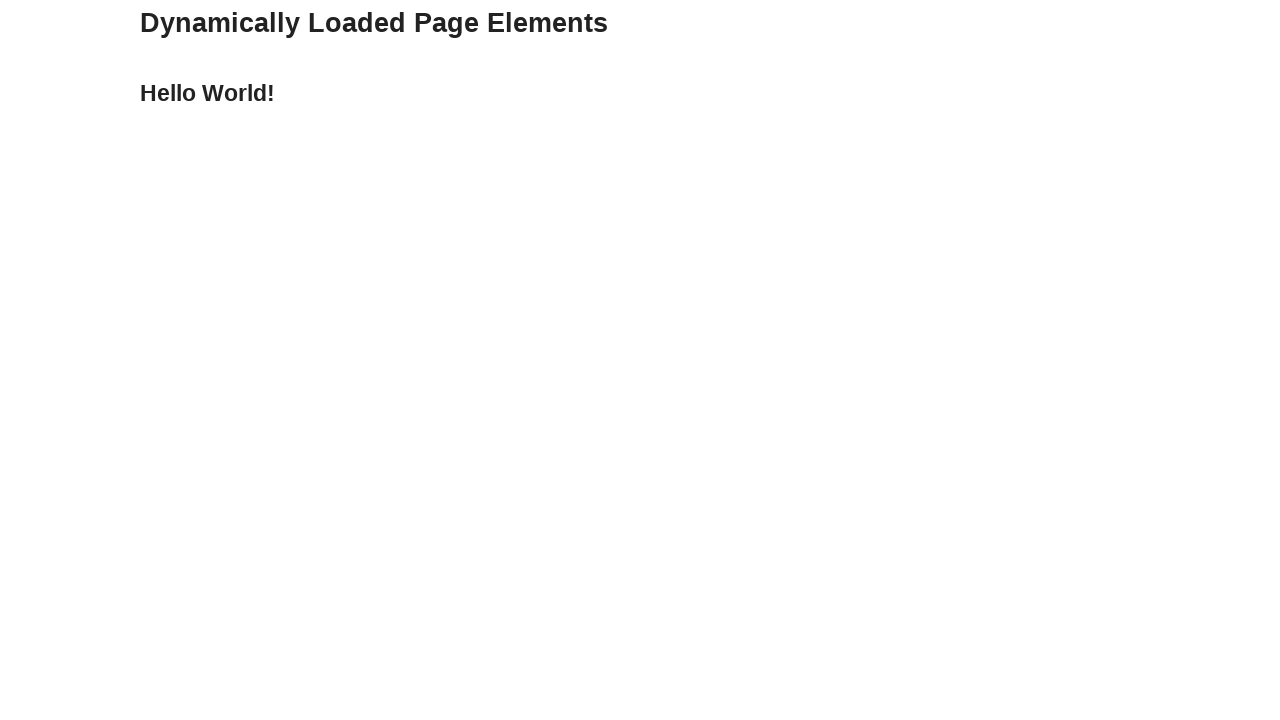

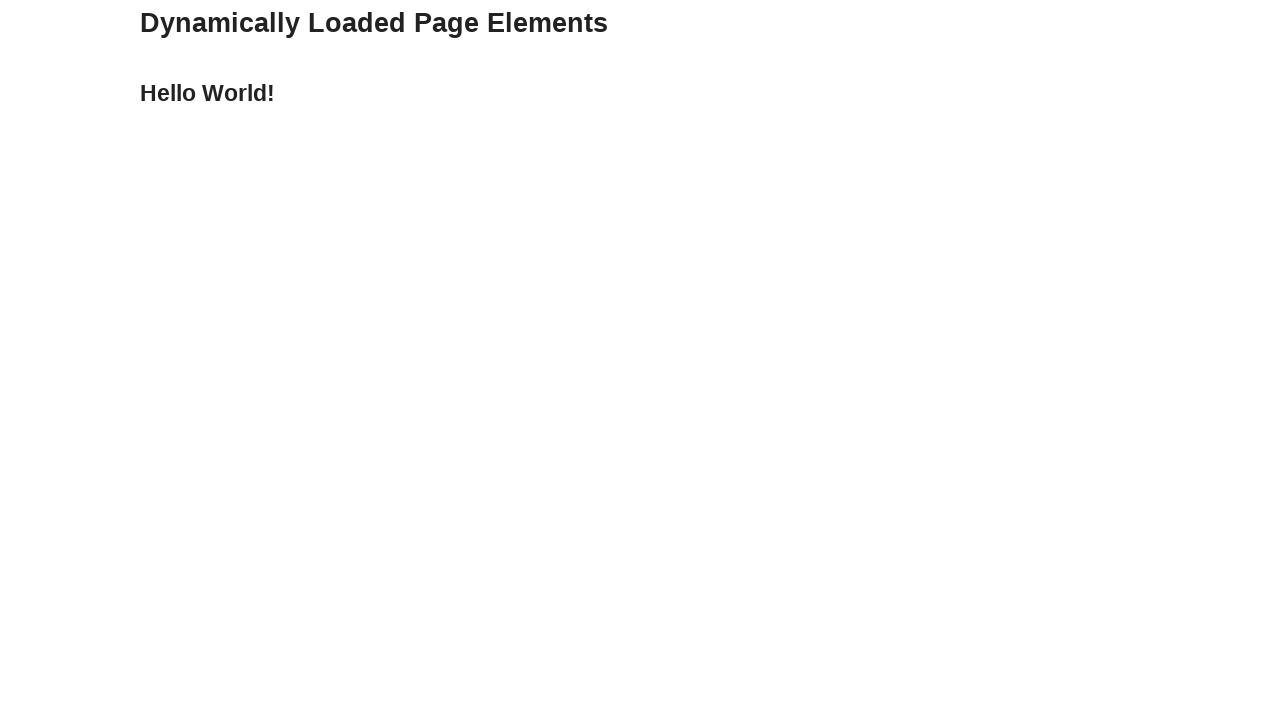